Tests modal interaction by clicking a button to open a modal and then closing it using the close button

Starting URL: https://formy-project.herokuapp.com/modal

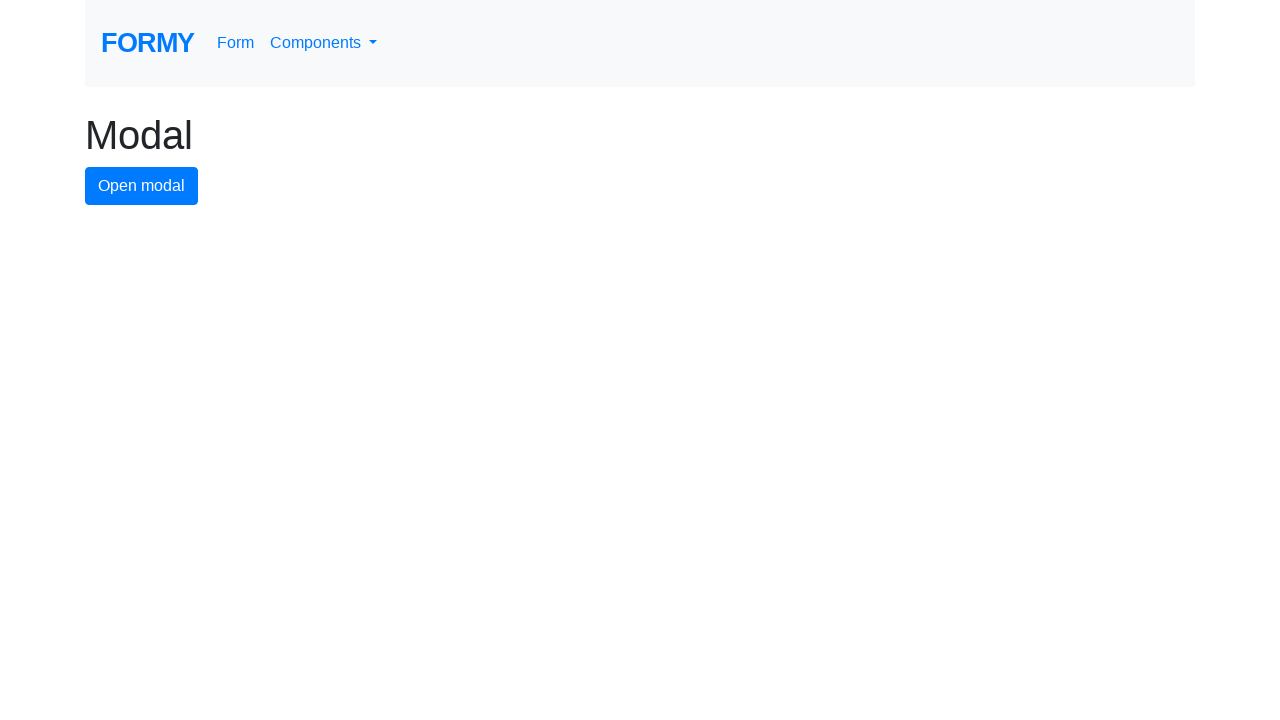

Clicked button to open modal at (142, 186) on #modal-button
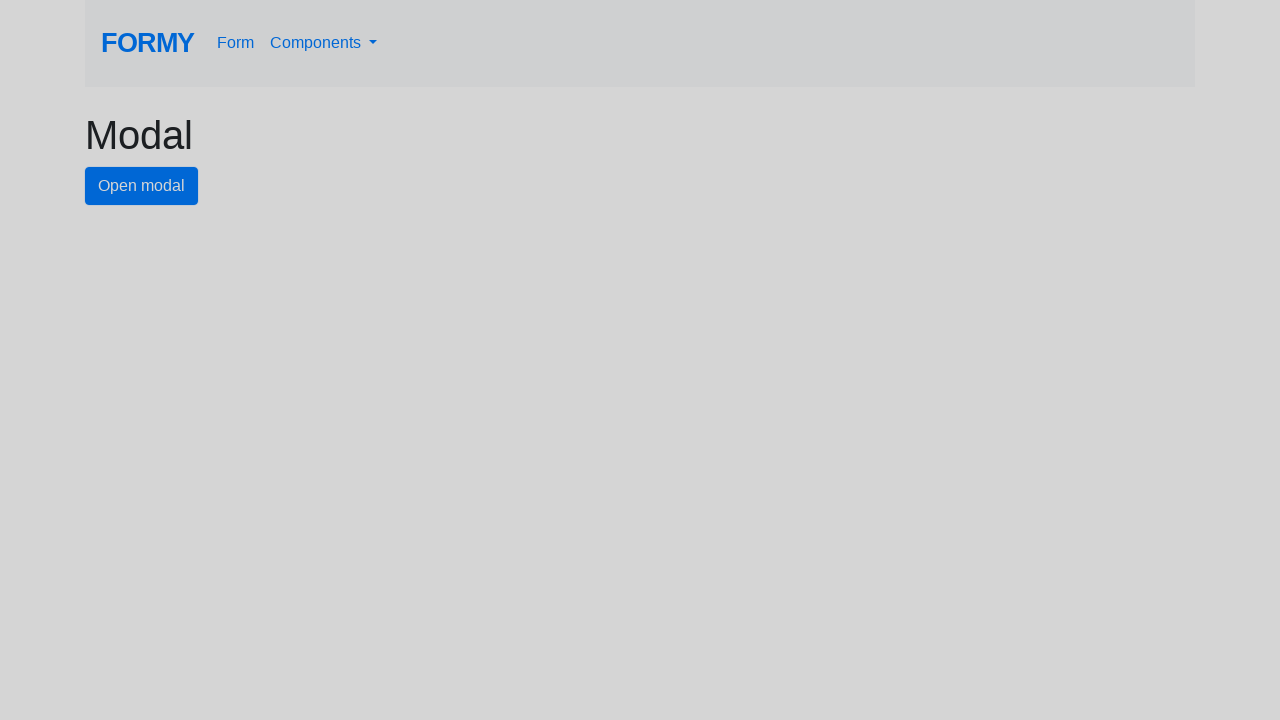

Modal appeared with close button visible
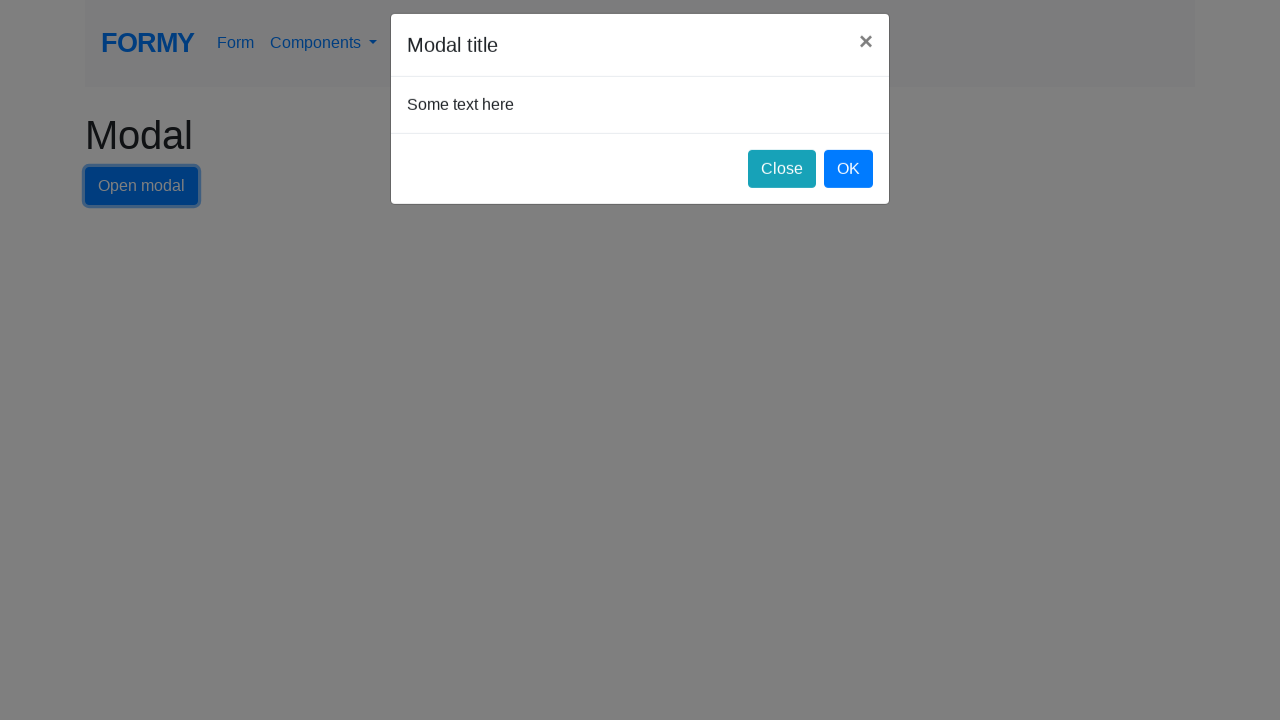

Clicked close button to close modal at (782, 184) on #close-button
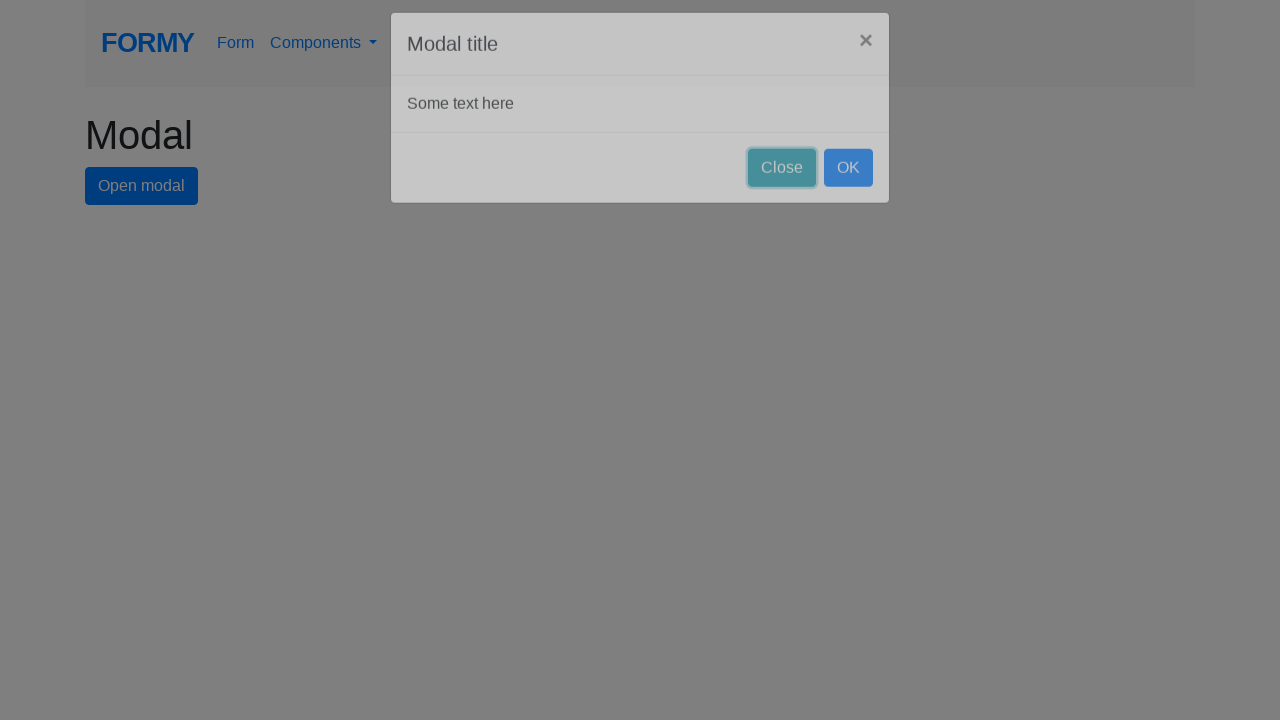

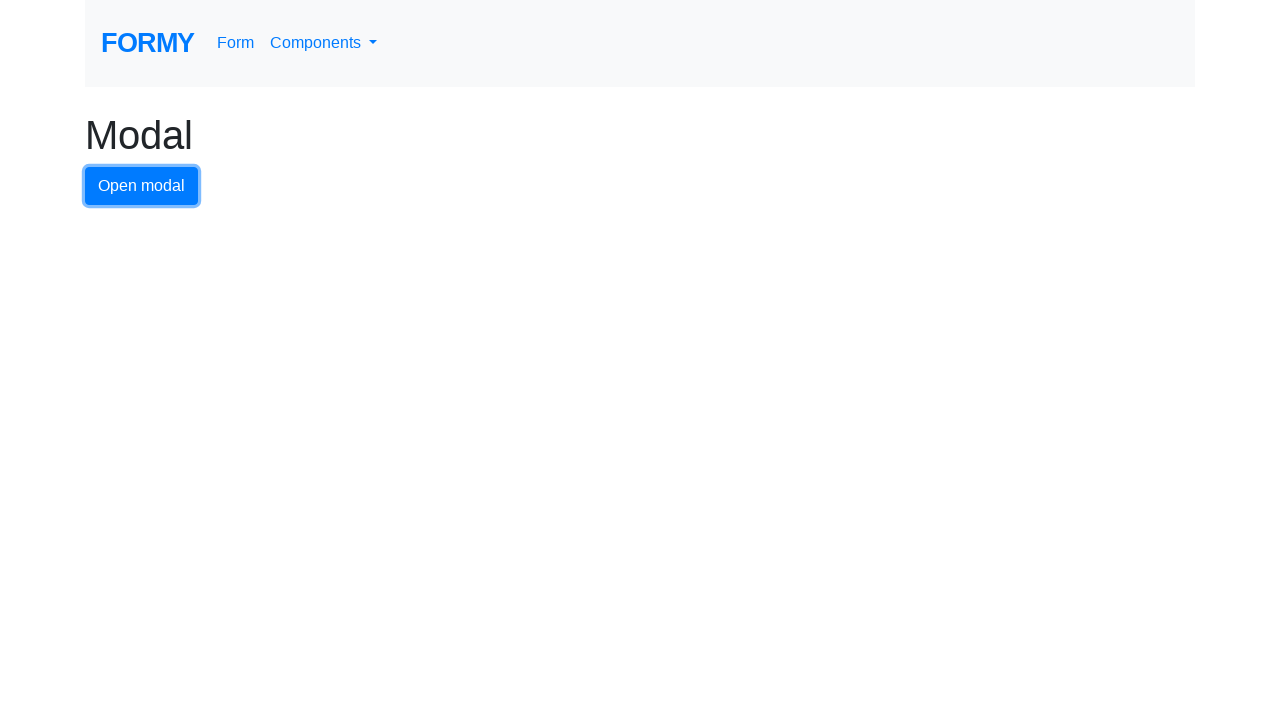